Tests interaction with elements inside an iframe by clicking on the All Access Plan link within the courses iframe

Starting URL: https://rahulshettyacademy.com/AutomationPractice

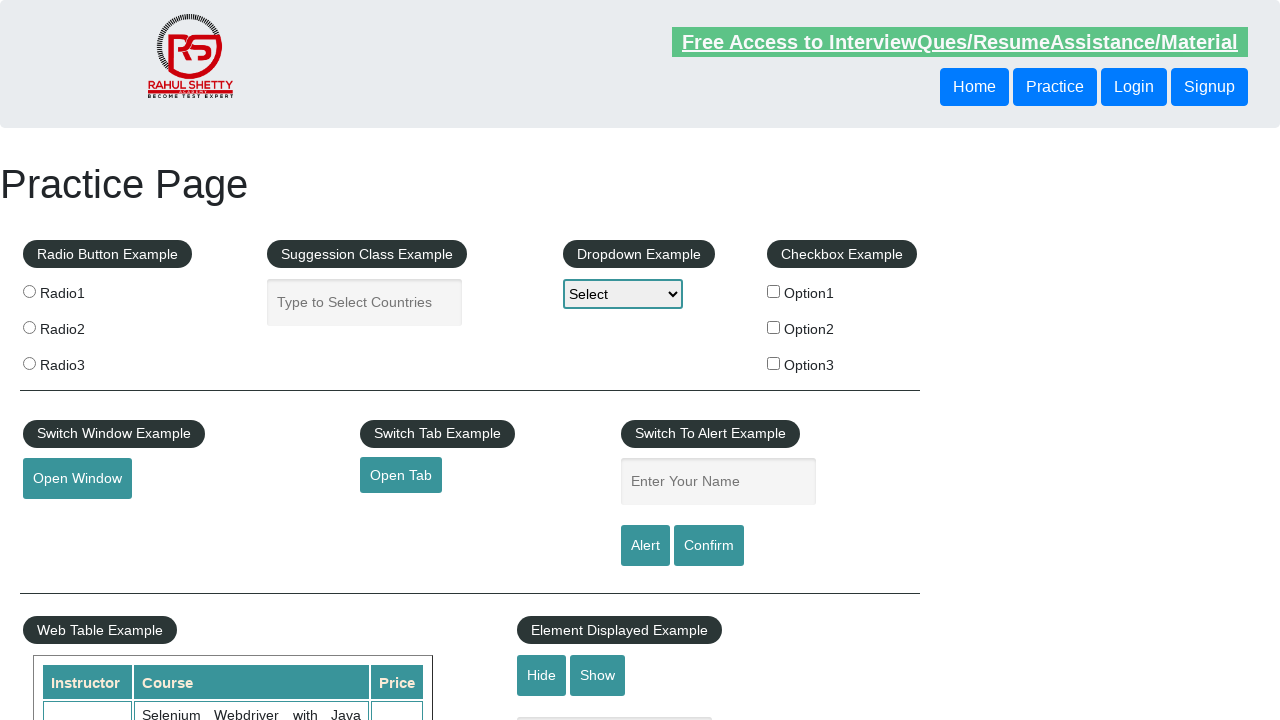

Located the courses iframe
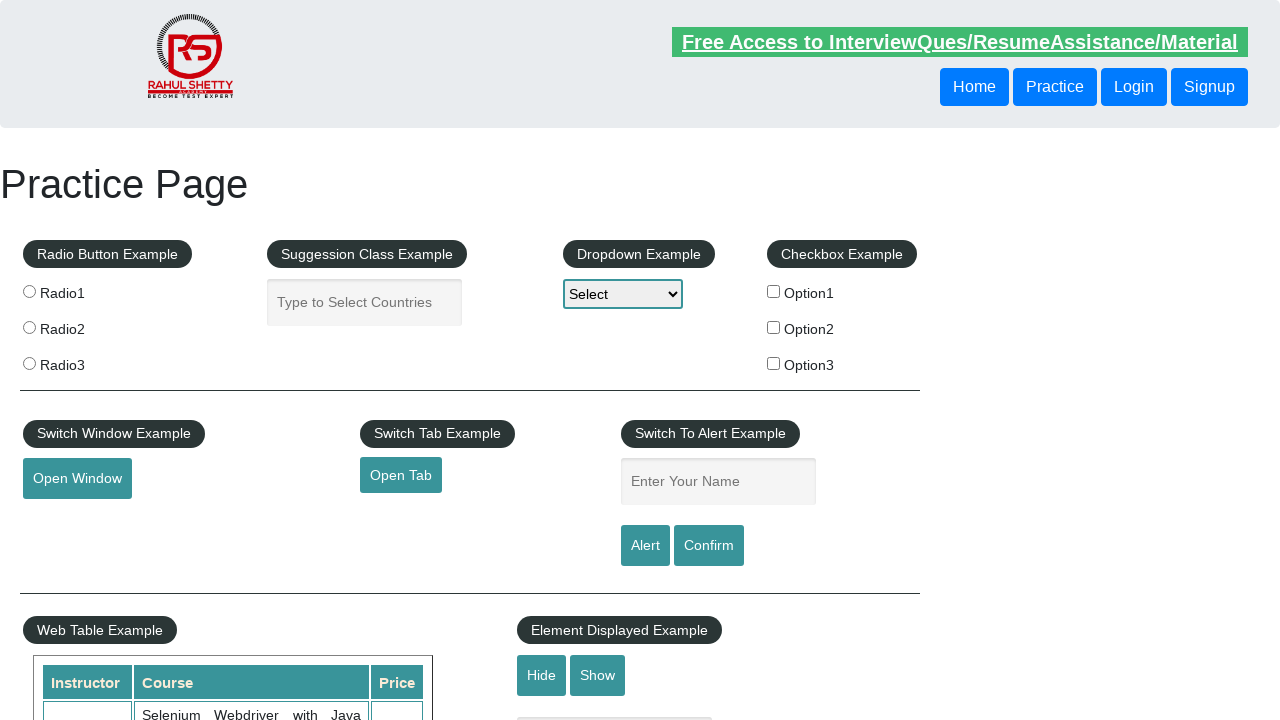

Clicked on the All Access Plan link within the courses iframe at (307, 360) on #courses-iframe >> internal:control=enter-frame >> internal:role=link[name="All 
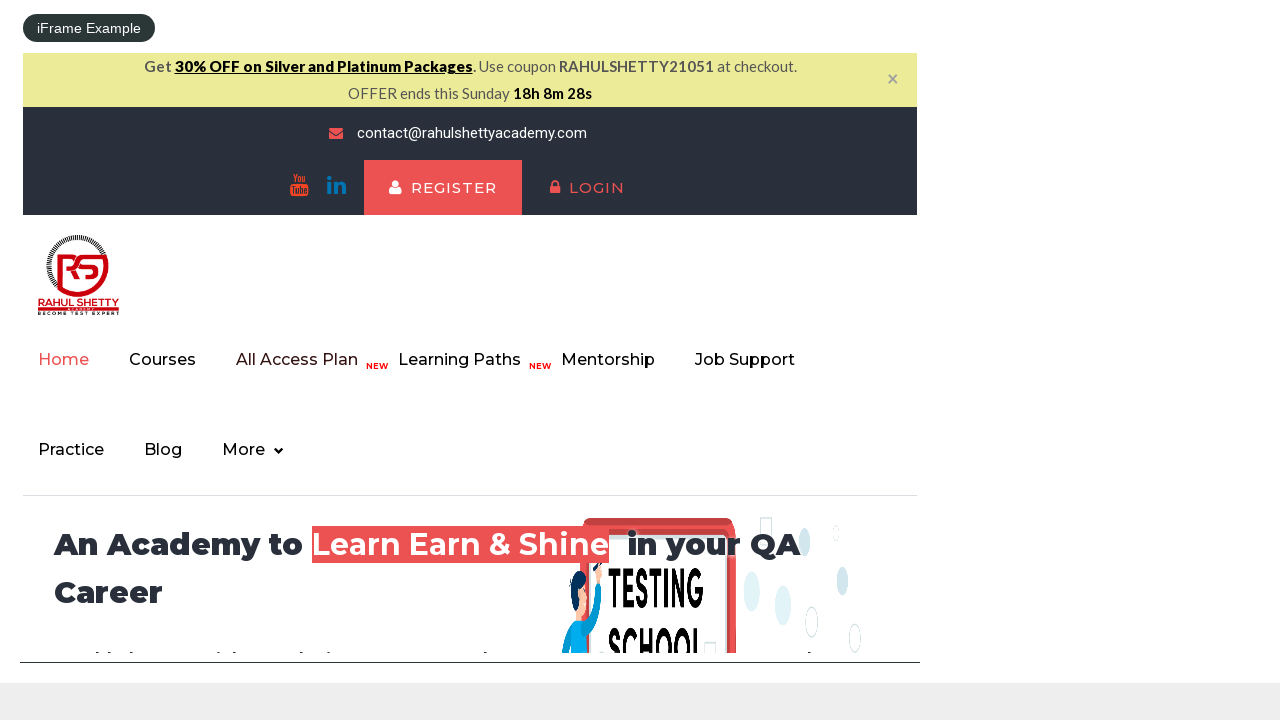

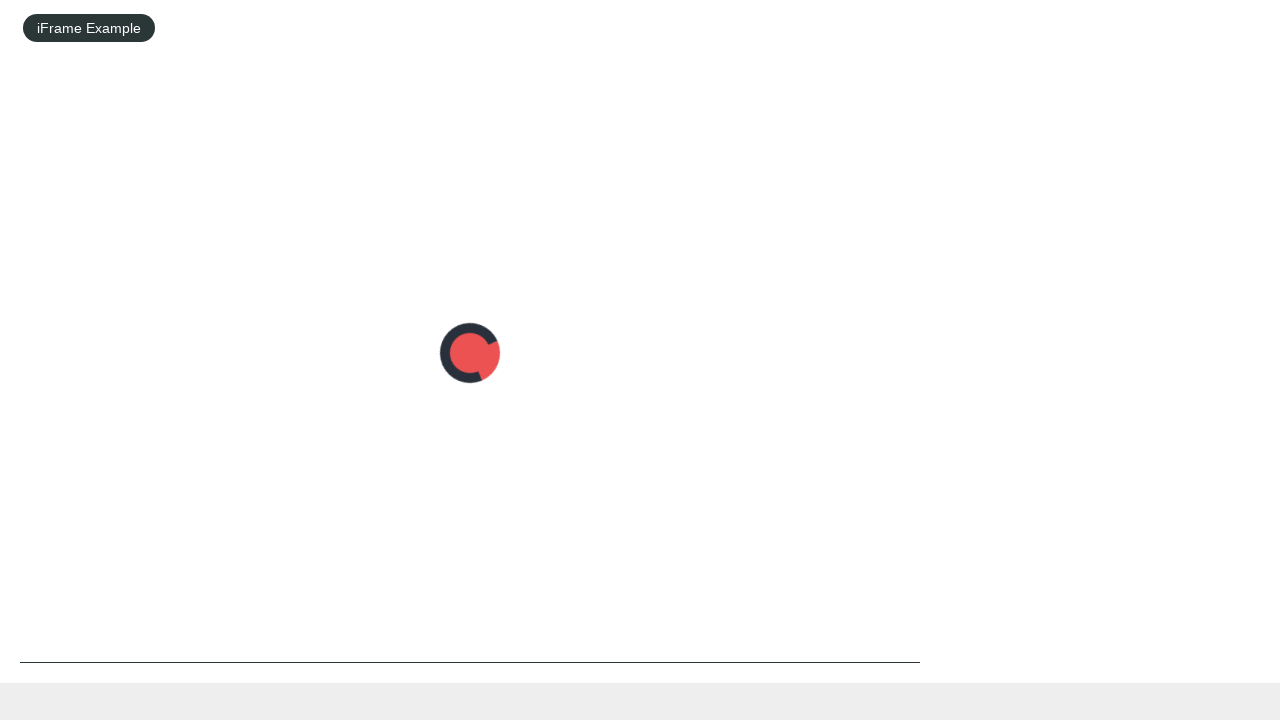